Navigates to the Selenium website and clicks the Downloads link to navigate to the downloads page

Starting URL: https://www.selenium.dev/

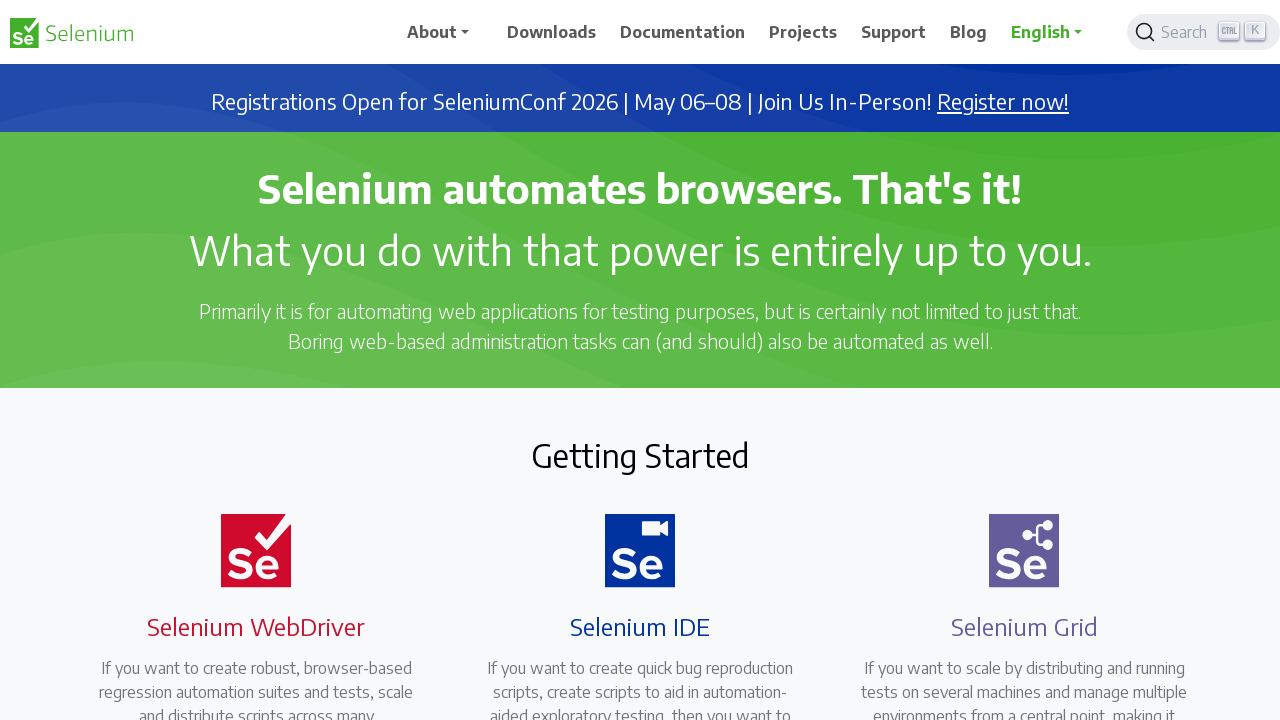

Navigated to Selenium website homepage
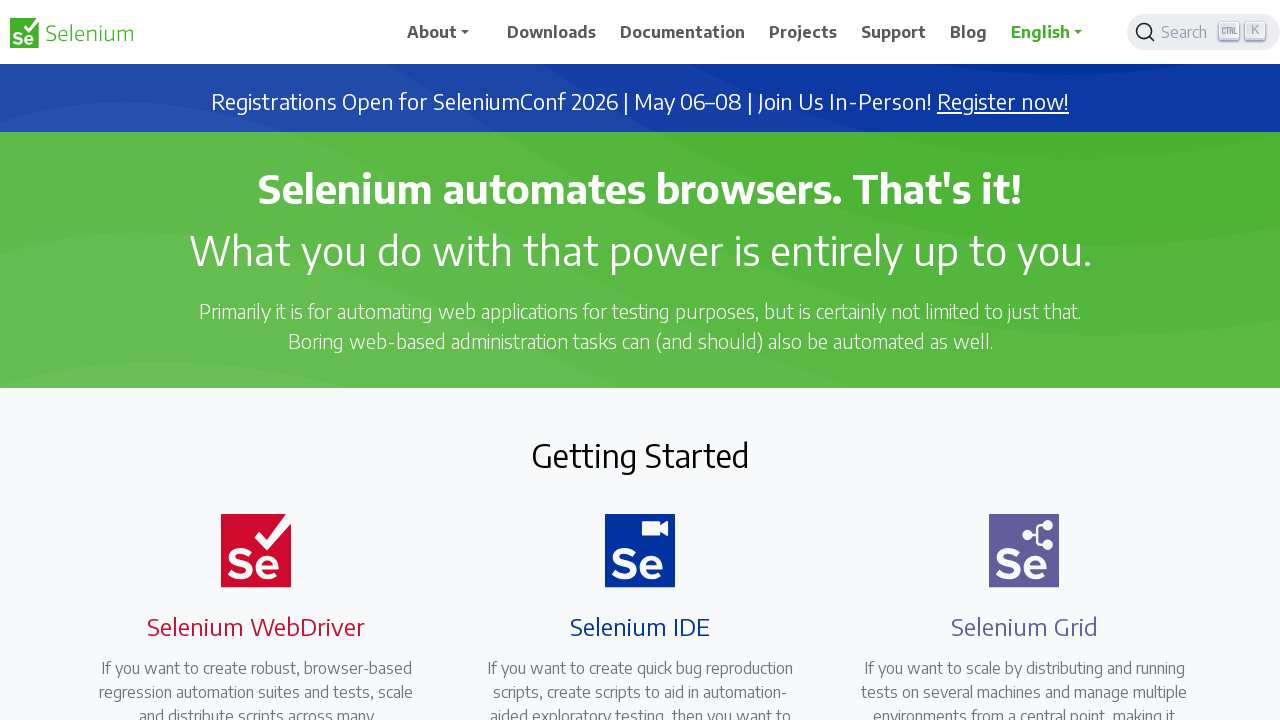

Clicked Downloads link at (552, 32) on text=Downloads
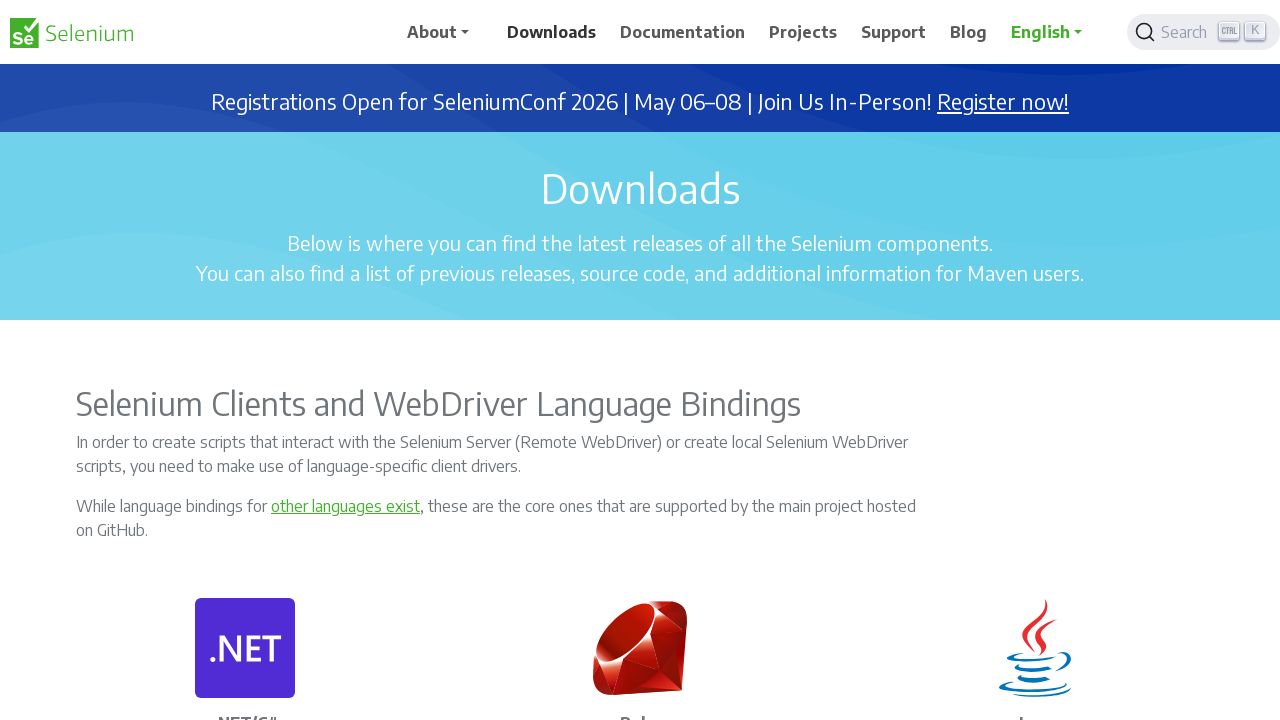

Downloads page loaded successfully
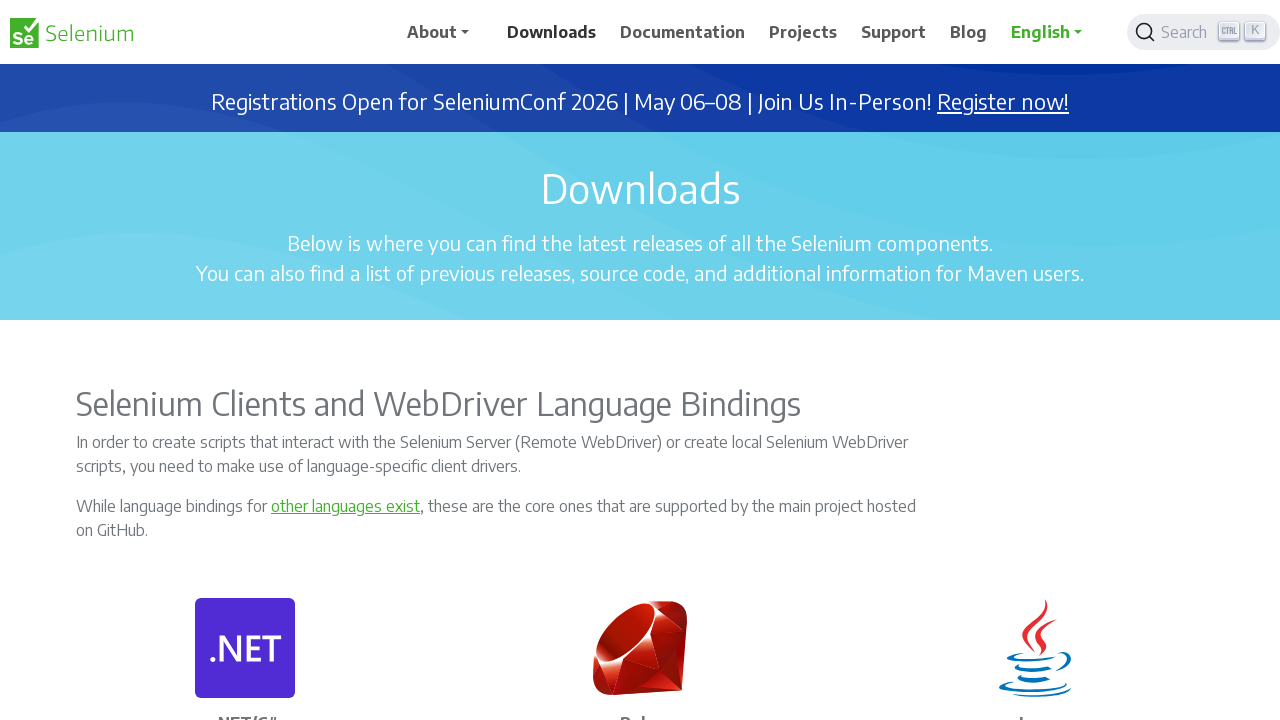

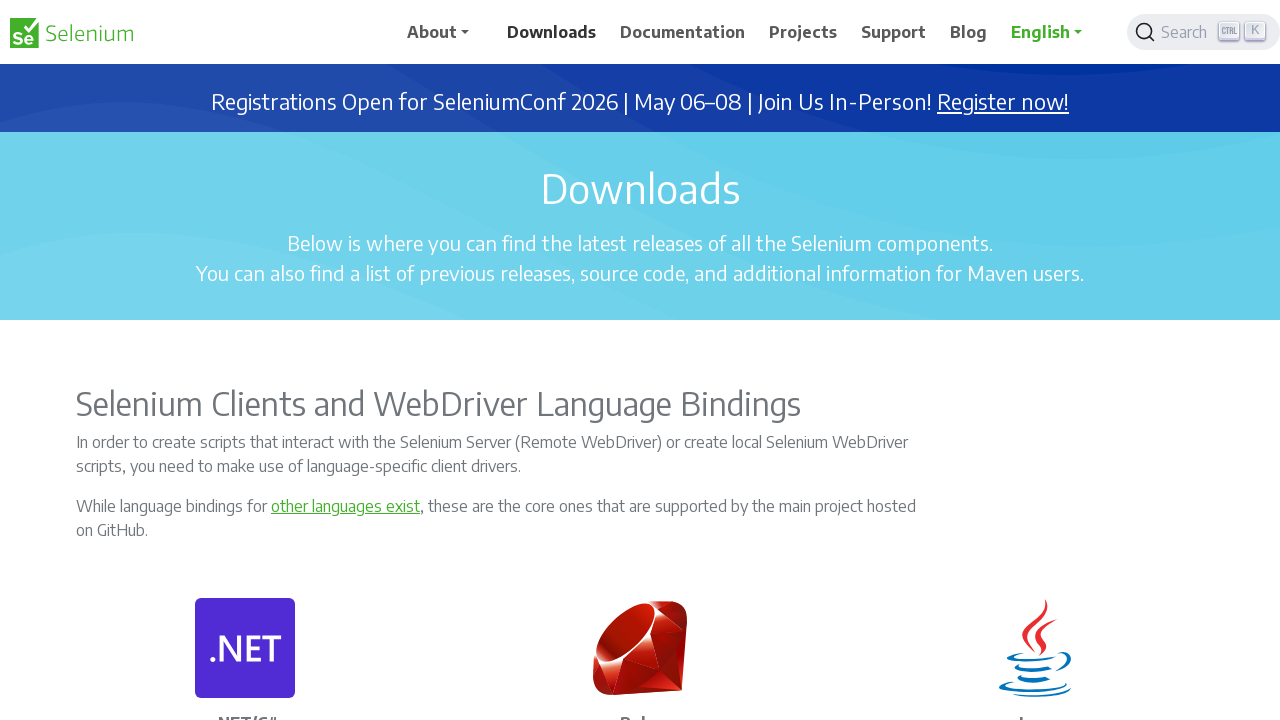